Tests keyboard shortcuts and actions on a text comparison tool by entering text, using copy/paste operations with keyboard combinations

Starting URL: https://text-compare.com/

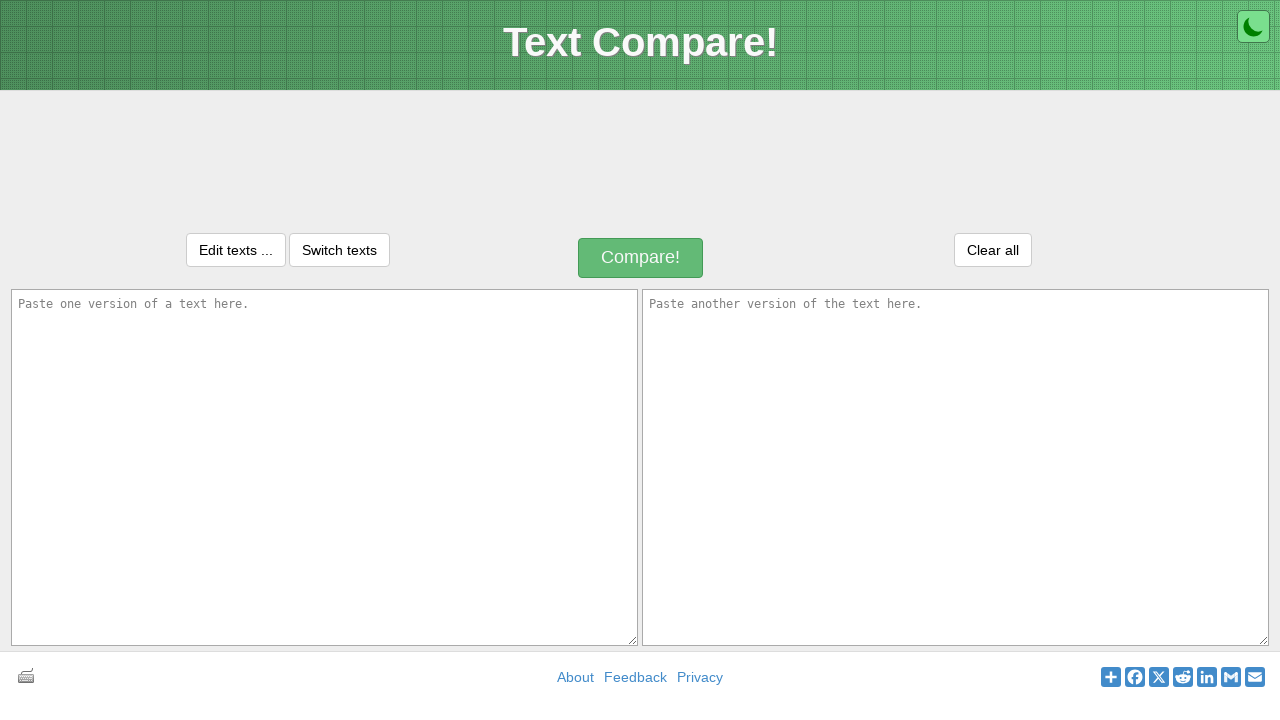

Filled first text area with 'welcome to selenium' on textarea[placeholder='Paste one version of a text here.']
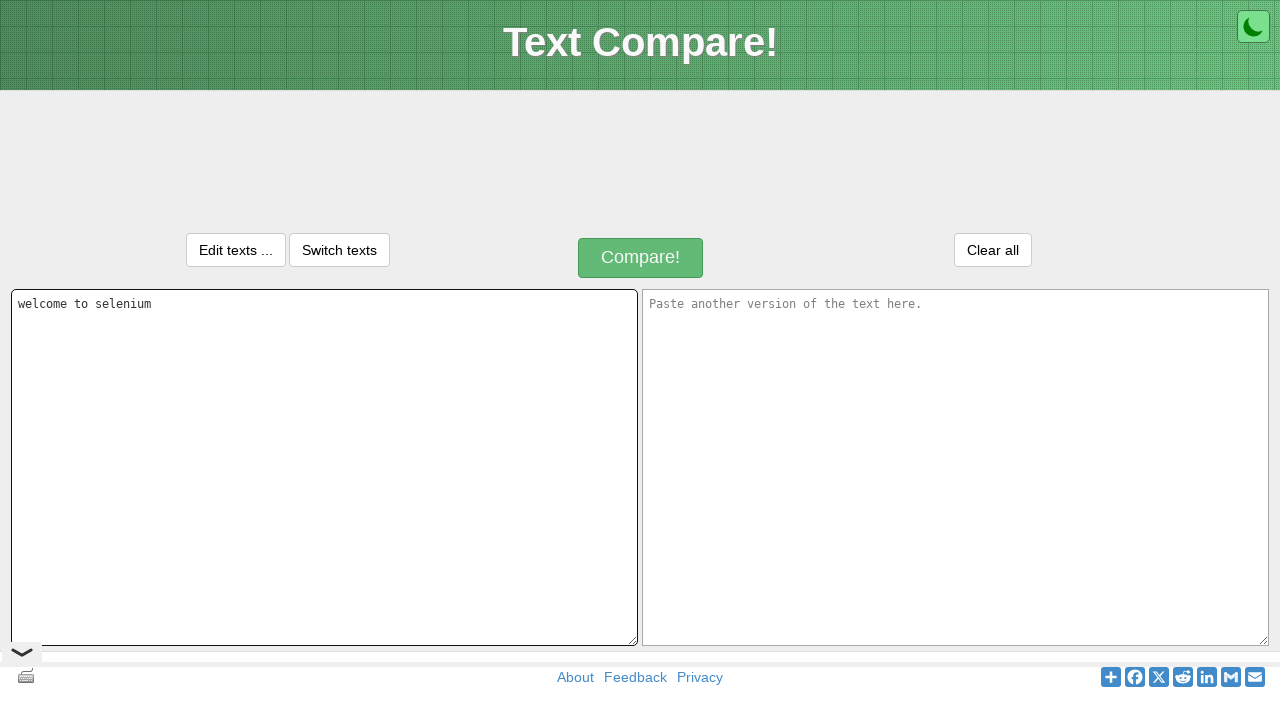

Selected all text in first text area using Ctrl+A
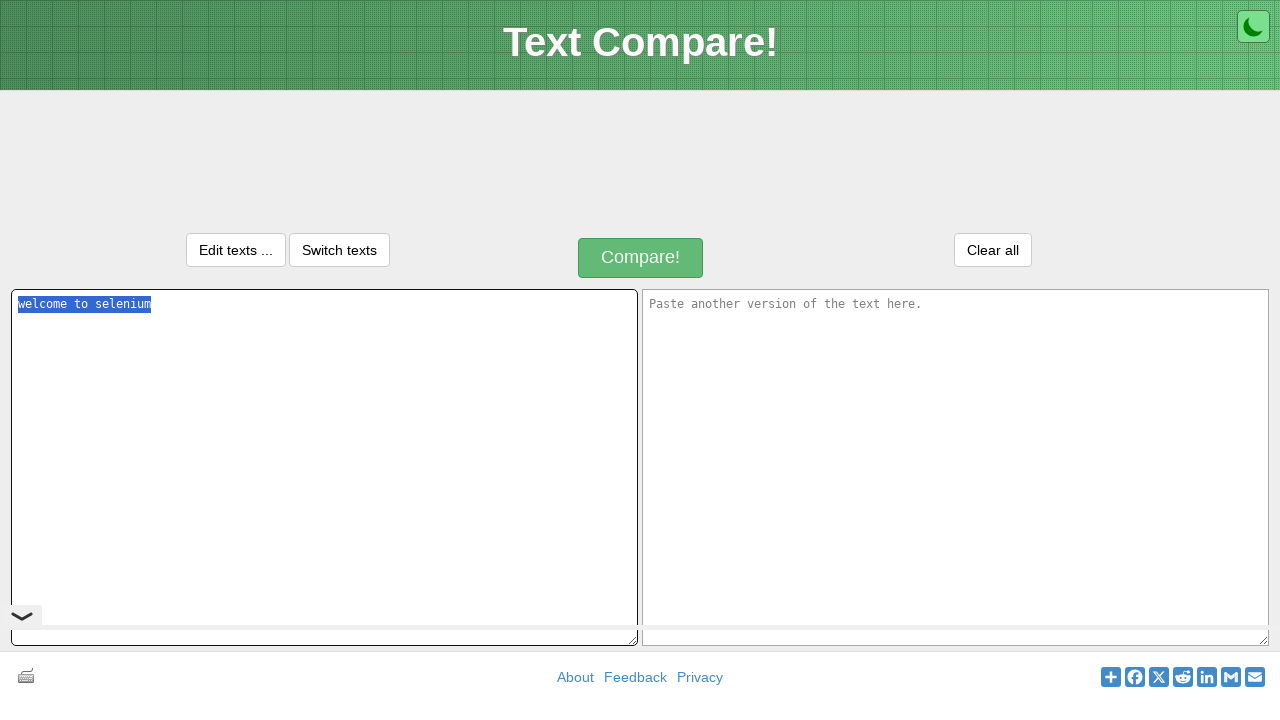

Deleted all selected text
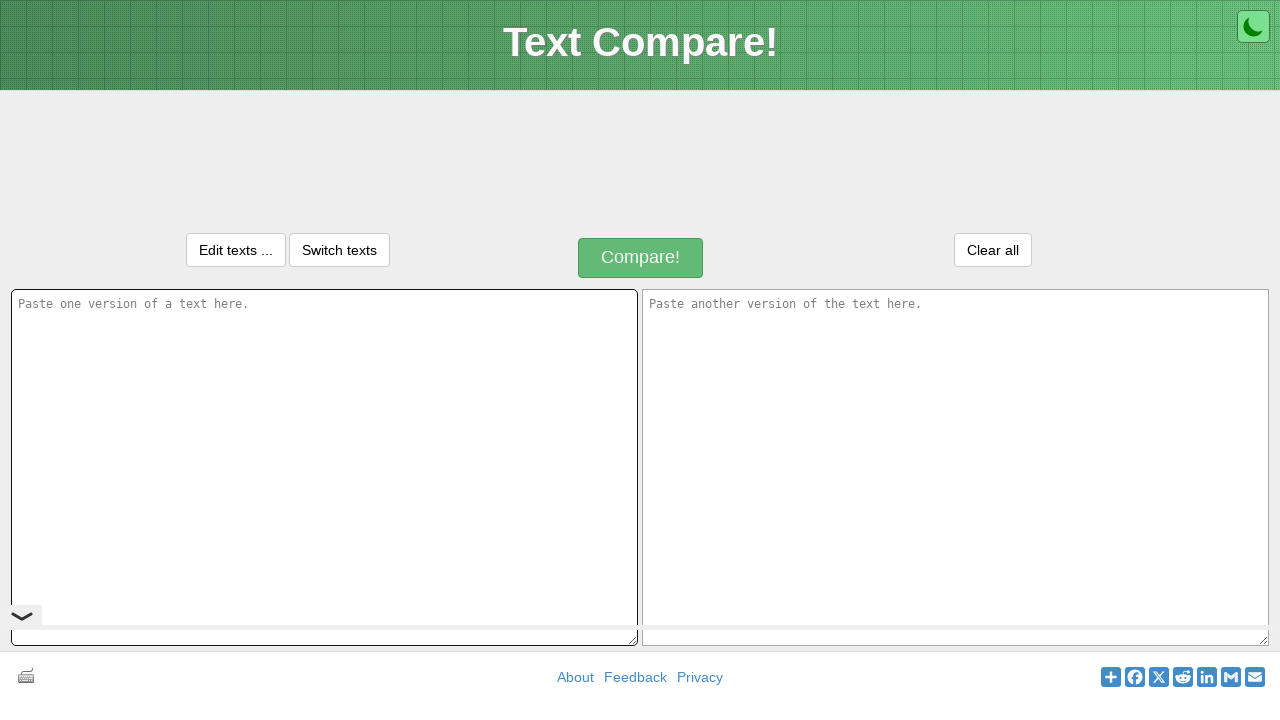

Attempted to copy text using Ctrl+C (no content to copy)
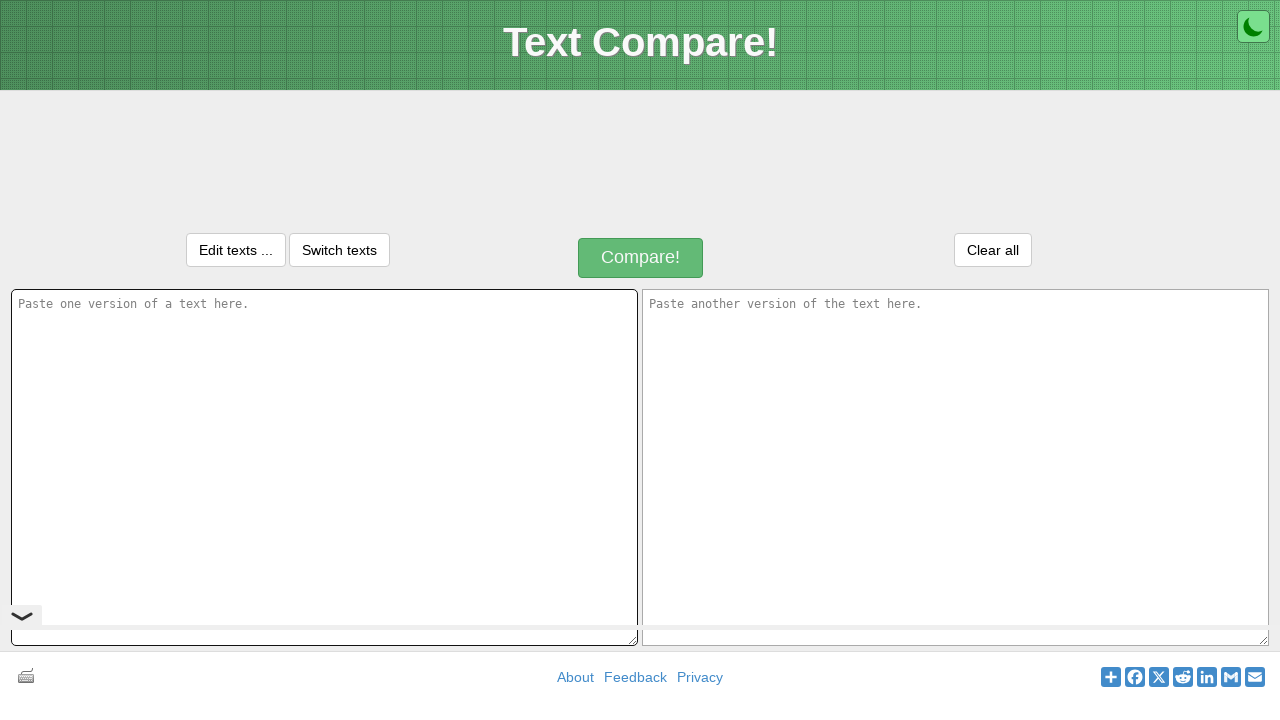

Navigated to second text area using Tab key
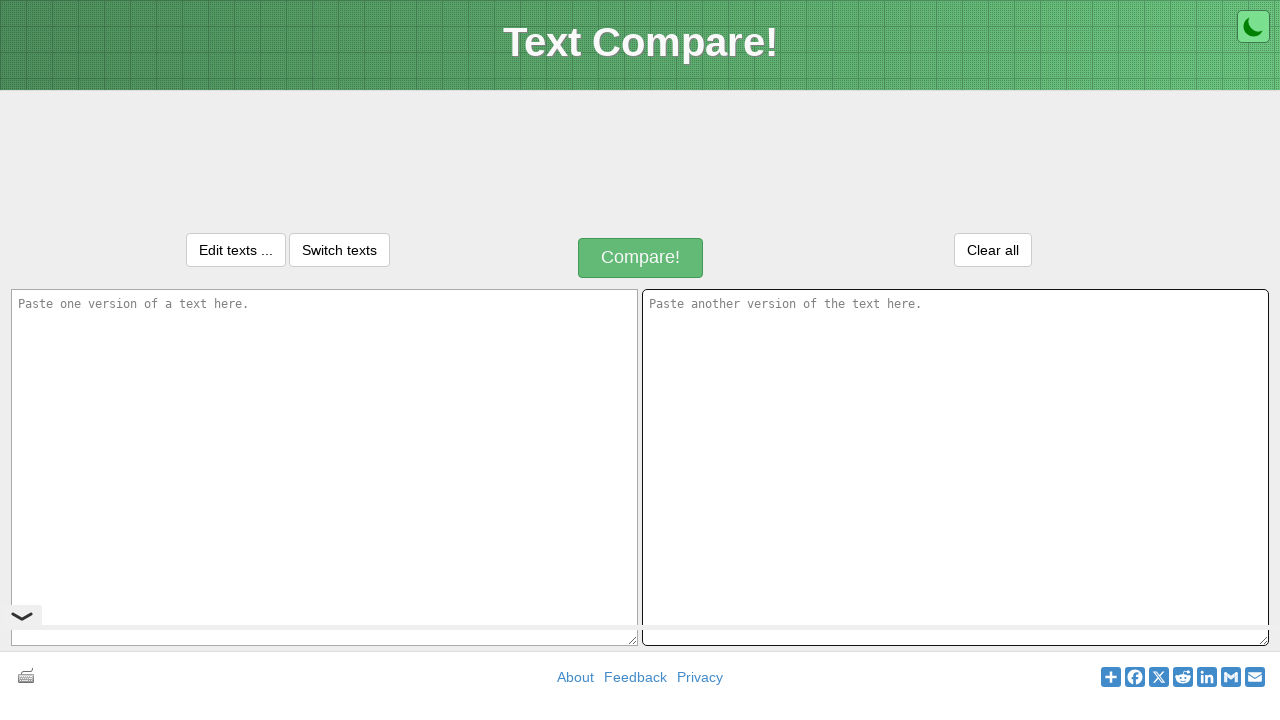

Attempted to paste text using Ctrl+V in second text area
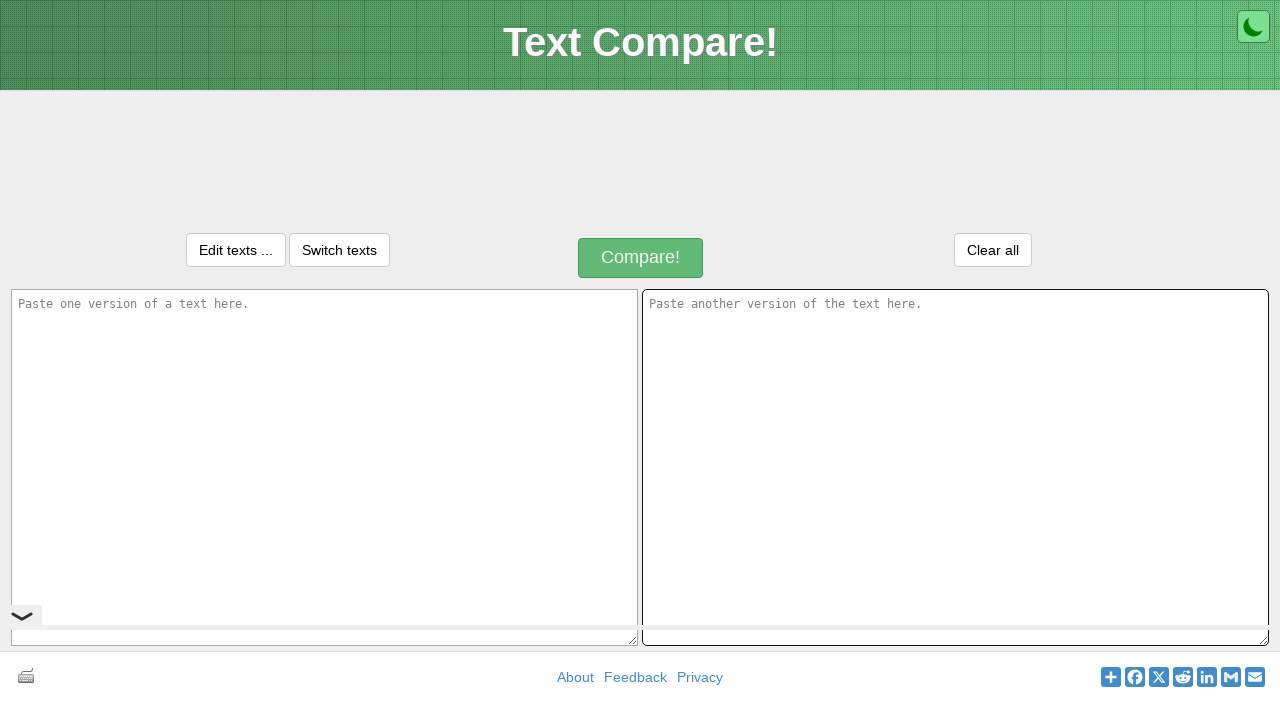

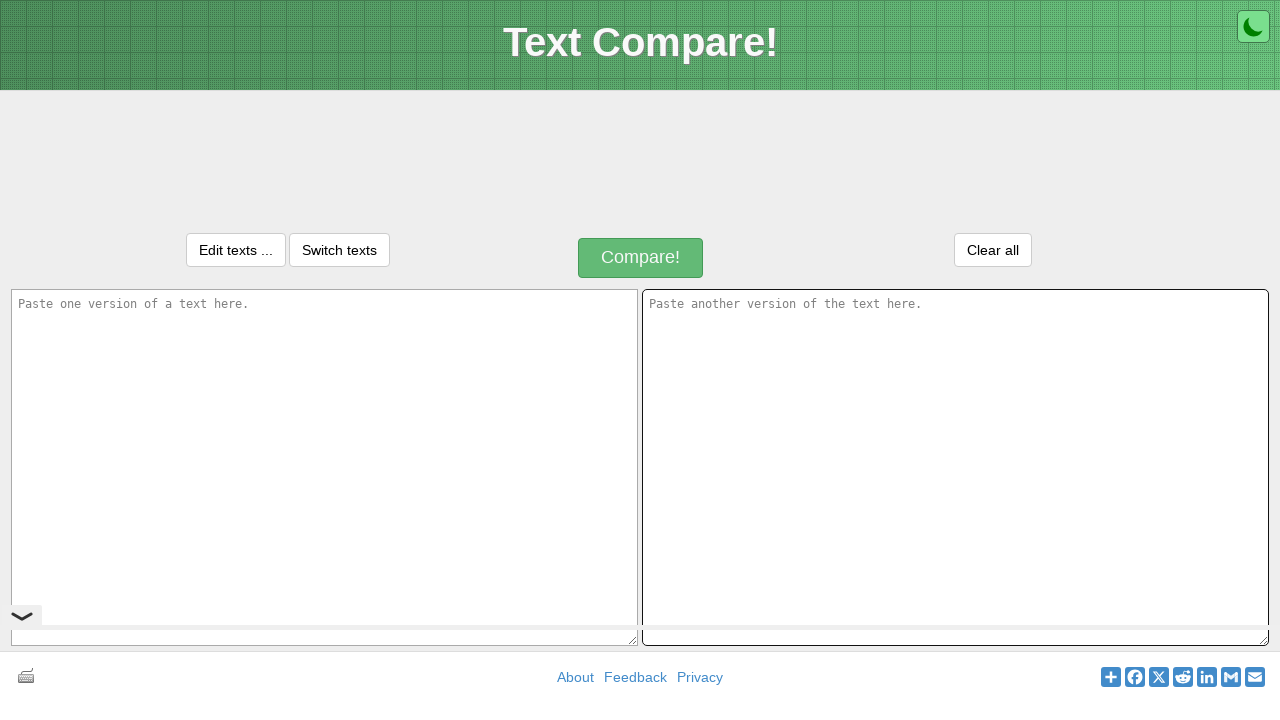